Navigates to the UI Testing Playground, clicks on a feature page link (Dynamic ID), and clicks the primary button on that page.

Starting URL: http://www.uitestingplayground.com/

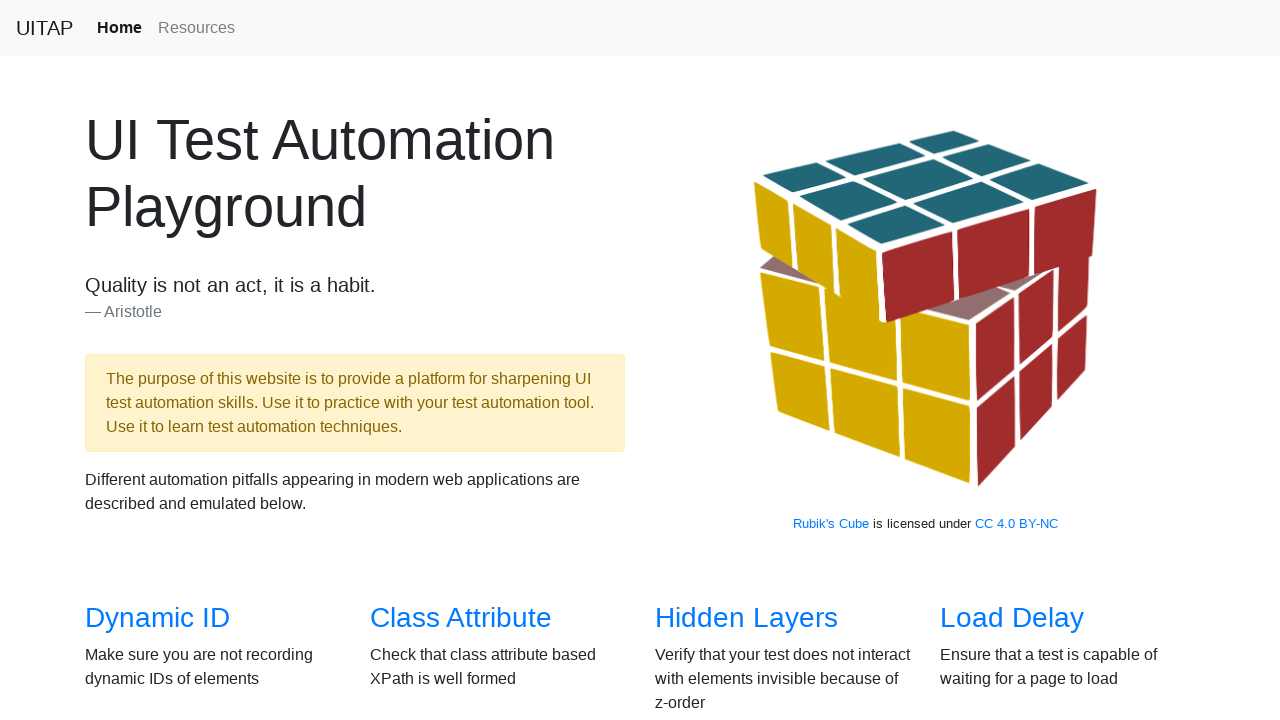

Navigated to UI Testing Playground home page
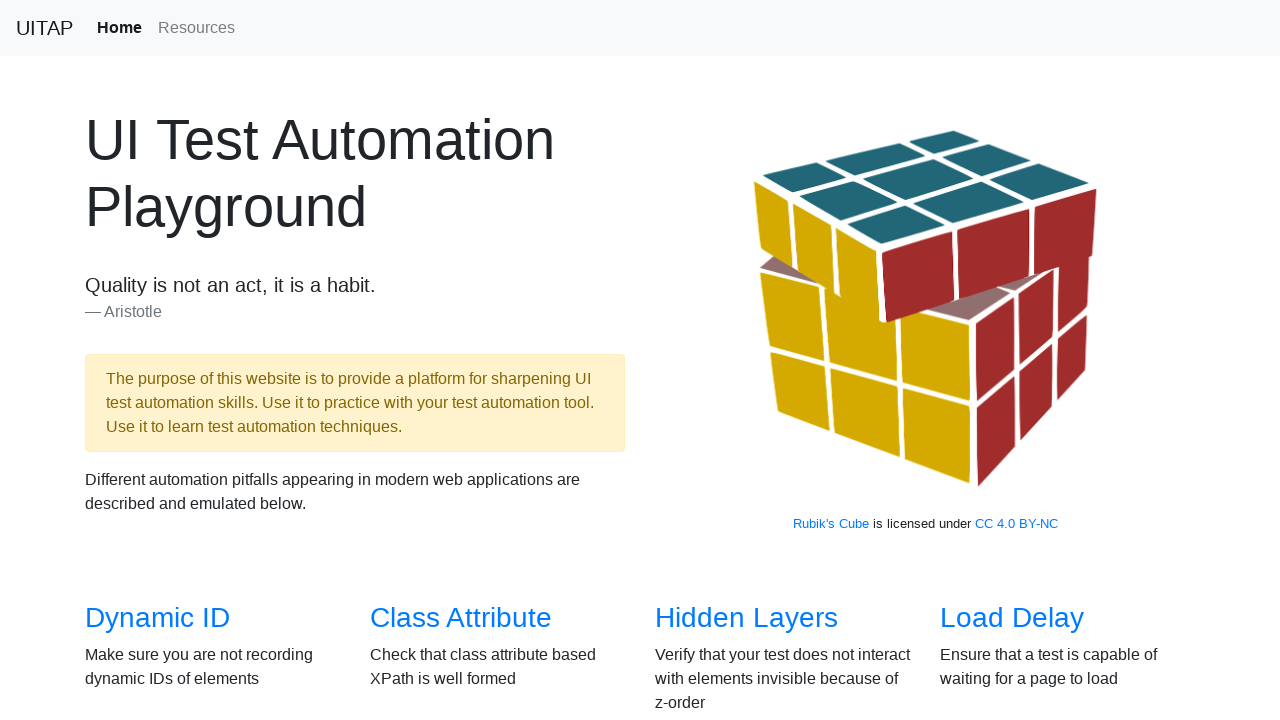

Clicked on Dynamic ID feature link at (158, 618) on a:has-text('Dynamic ID')
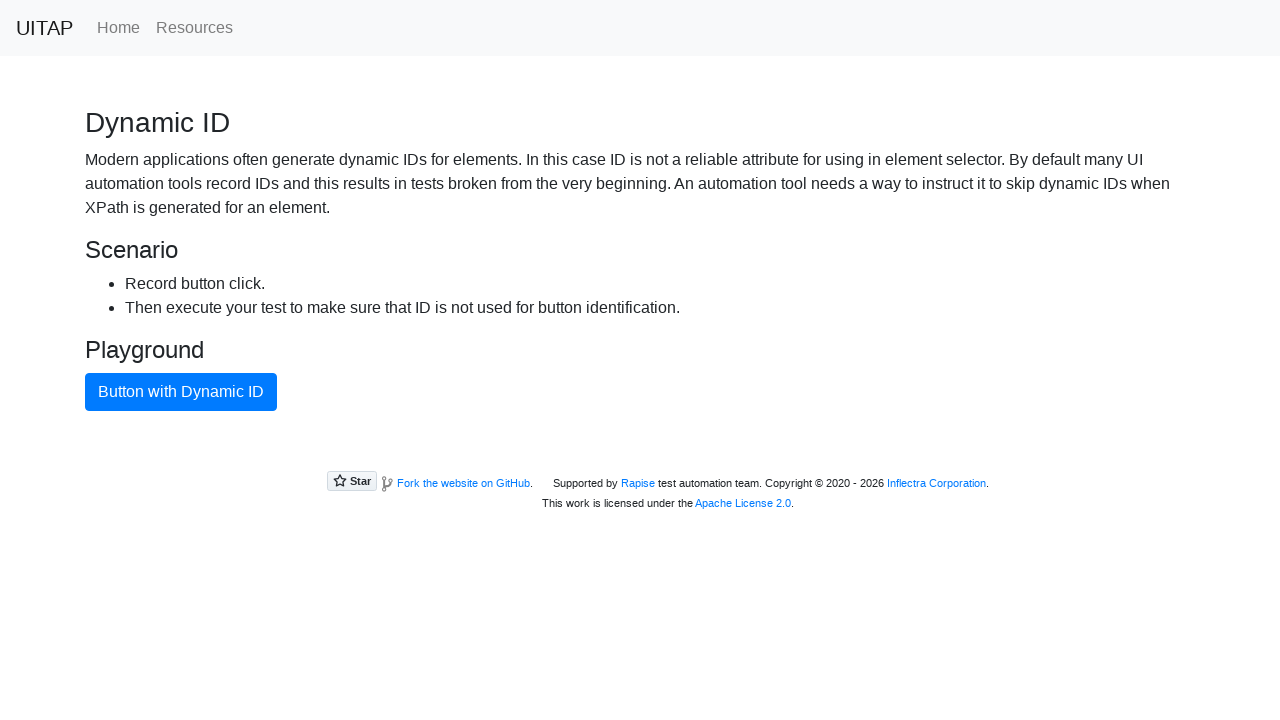

Clicked the primary button on Dynamic ID page at (181, 392) on button.btn.btn-primary
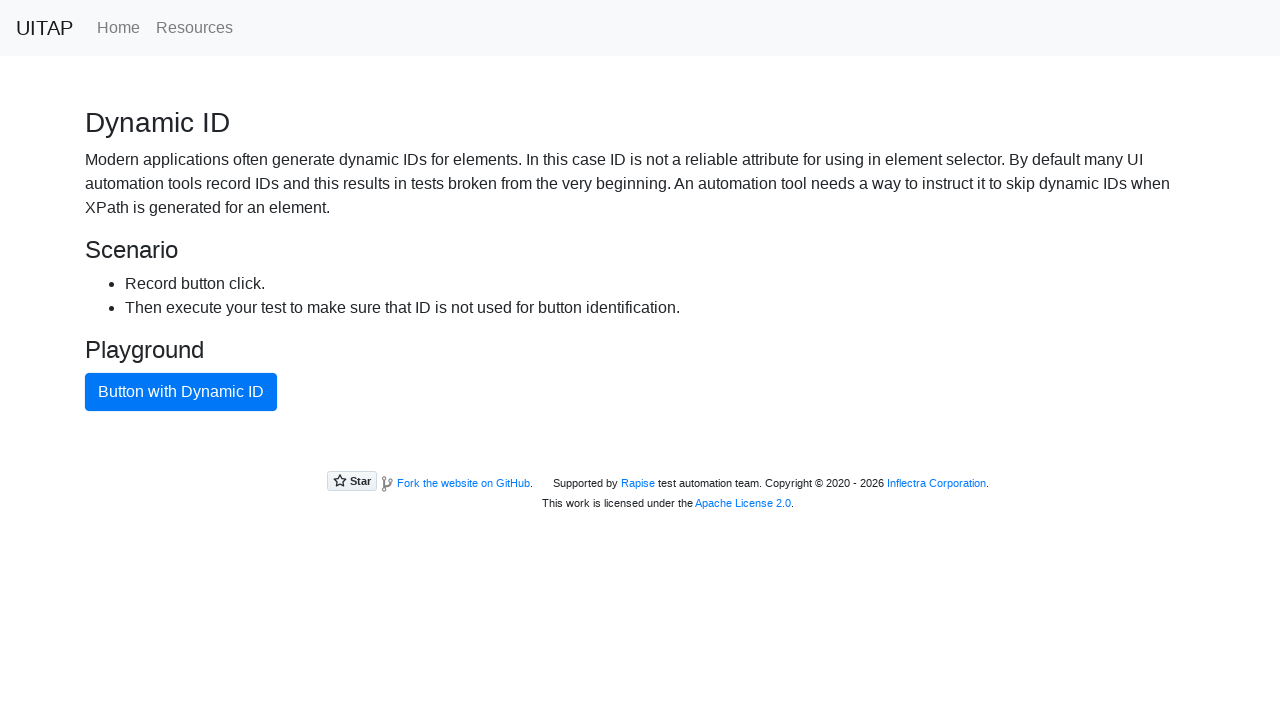

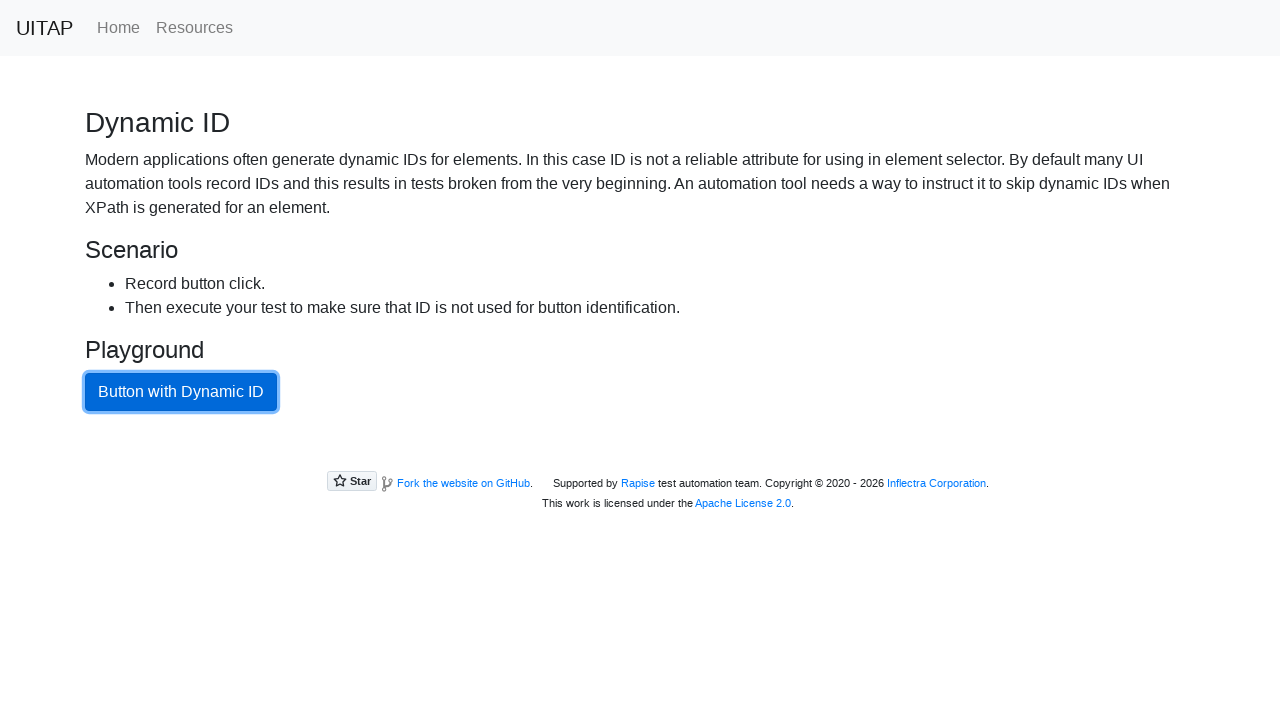